Tests dropdown and checkbox interactions including senior citizen discount checkbox, autosuggest dropdown for country selection, and trip type radio button

Starting URL: https://rahulshettyacademy.com/dropdownsPractise/

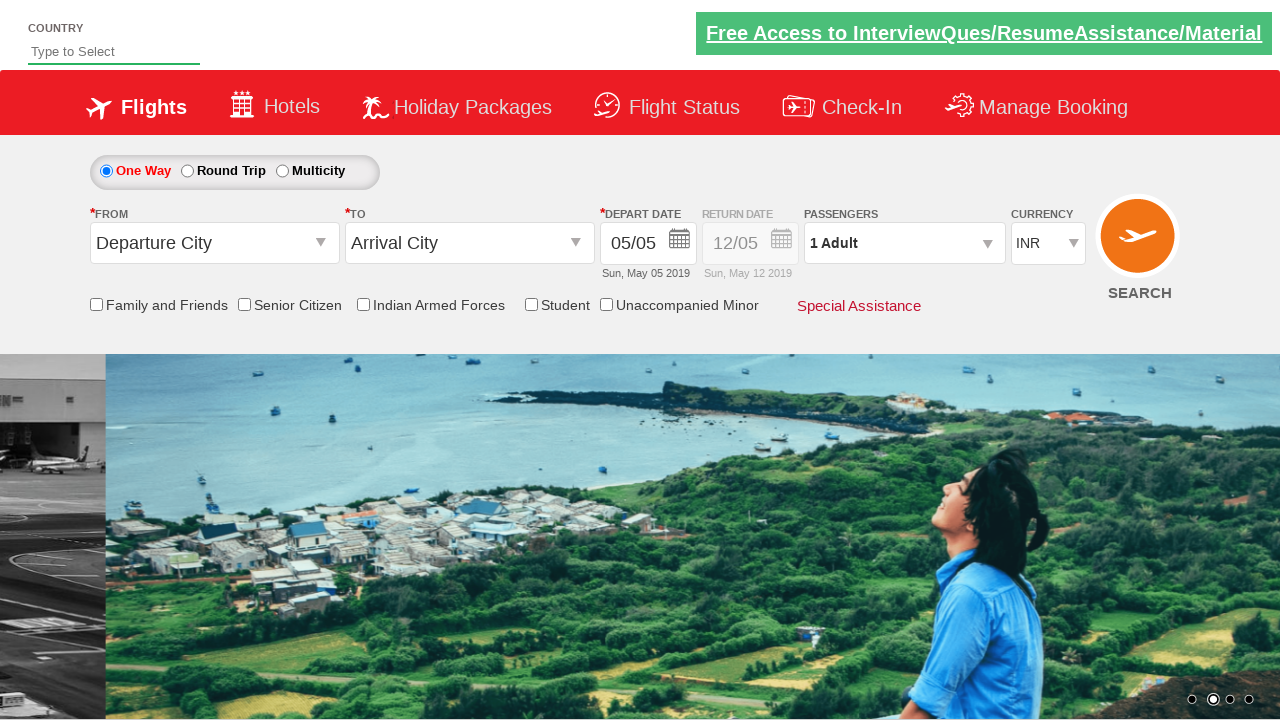

Verified senior citizen discount checkbox is unchecked initially
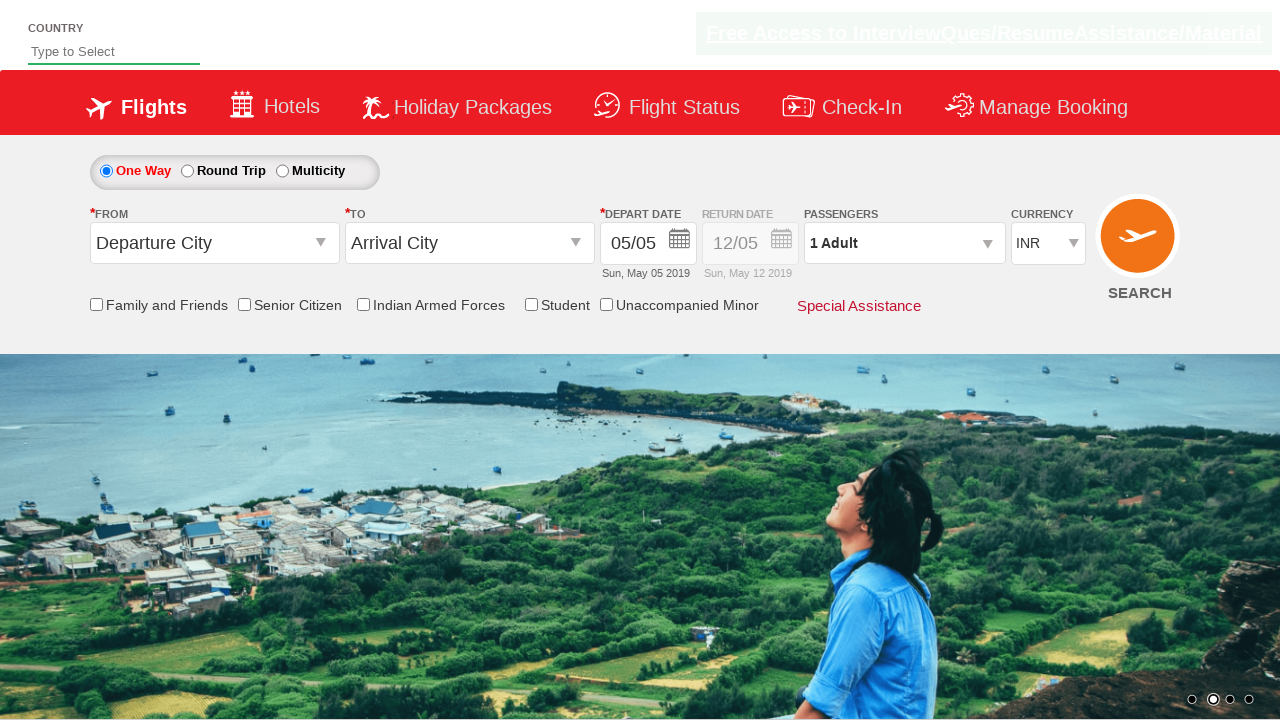

Clicked senior citizen discount checkbox at (244, 304) on input[id*='SeniorCitizenDiscount']
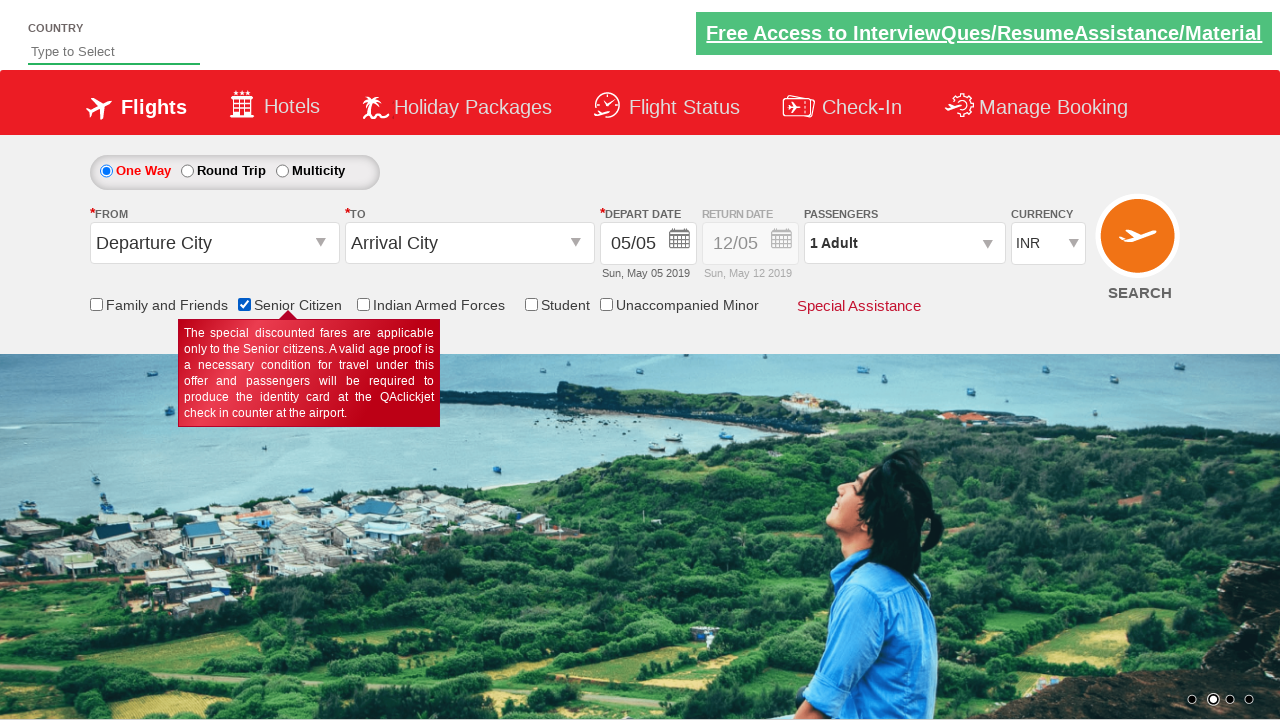

Verified senior citizen discount checkbox is now checked
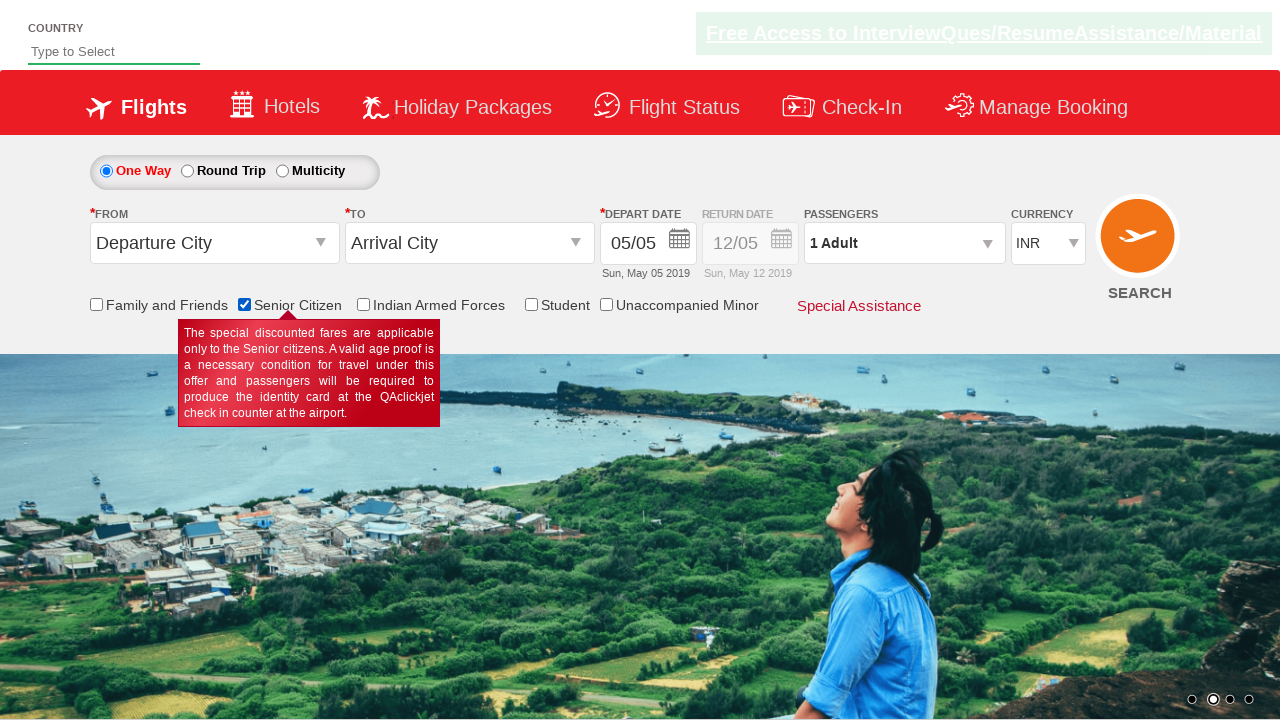

Found 6 checkboxes on the page
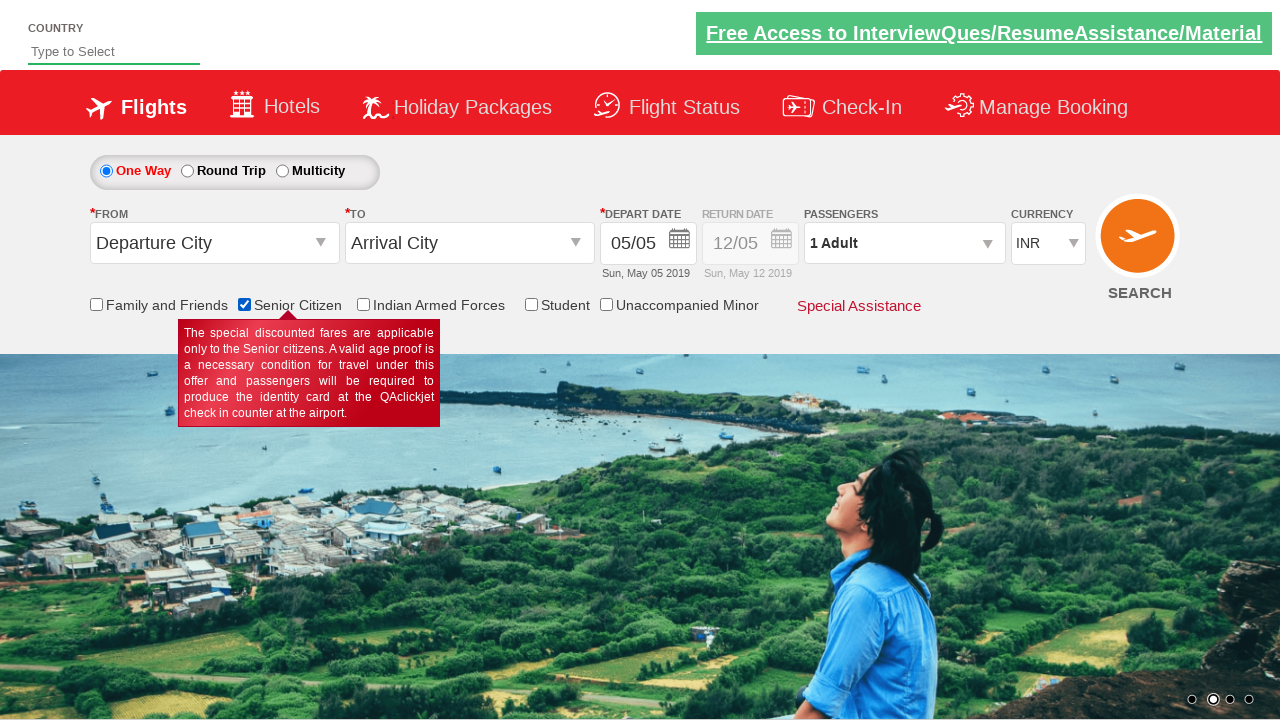

Typed 'ind' in autosuggest field for country selection on #autosuggest
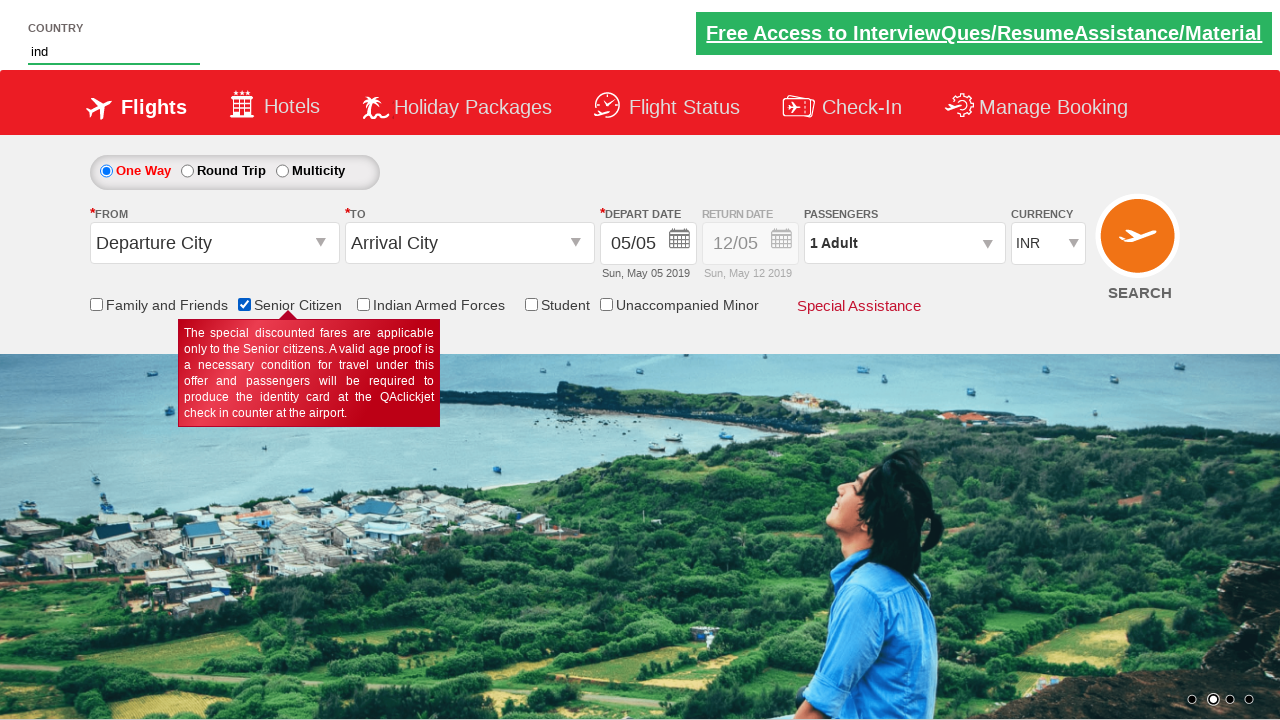

Autosuggest dropdown options appeared
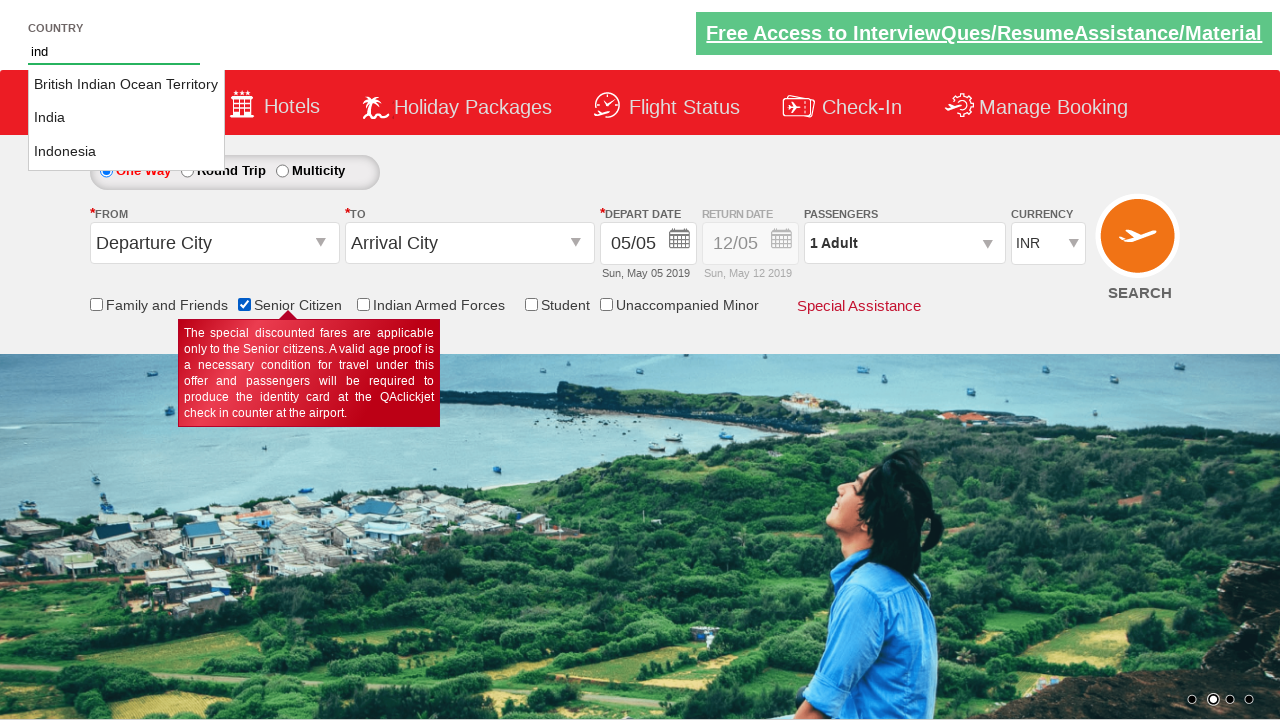

Selected 'India' from autosuggest dropdown at (126, 118) on li[class='ui-menu-item'] >> nth=1
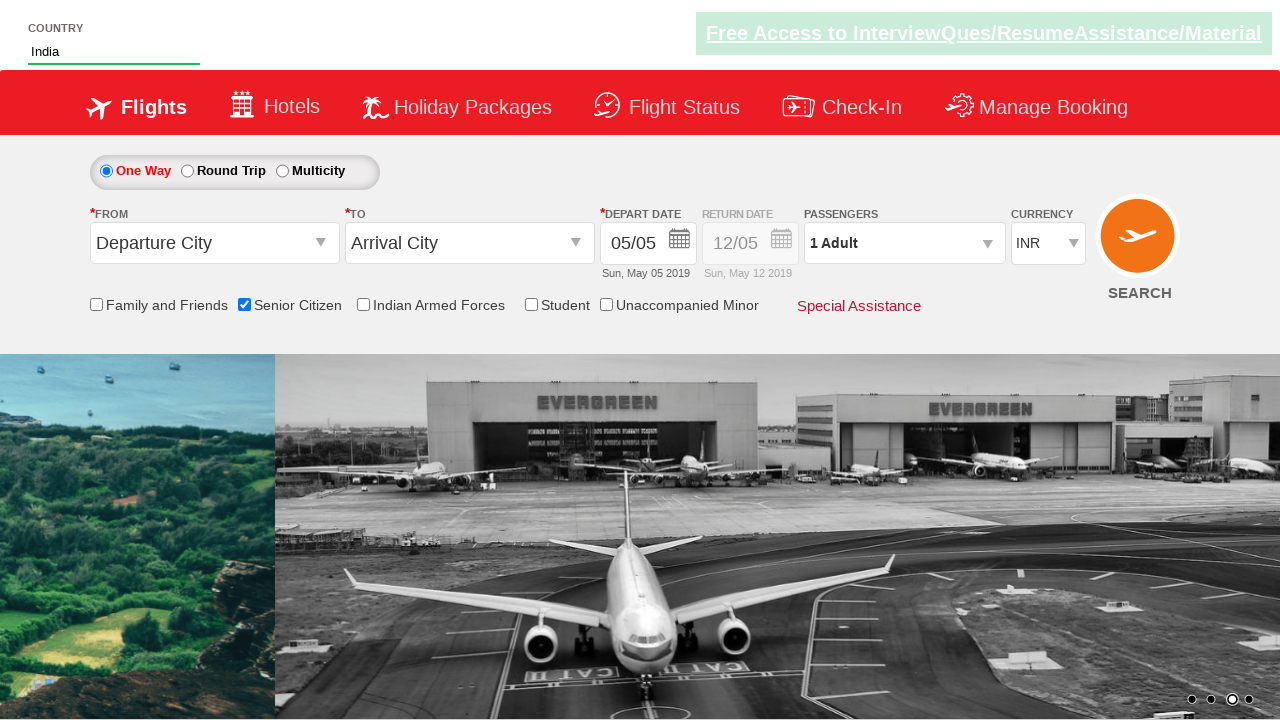

Selected round trip radio button at (234, 170) on xpath=//label[@for='ctl00_mainContent_rbtnl_Trip_1']
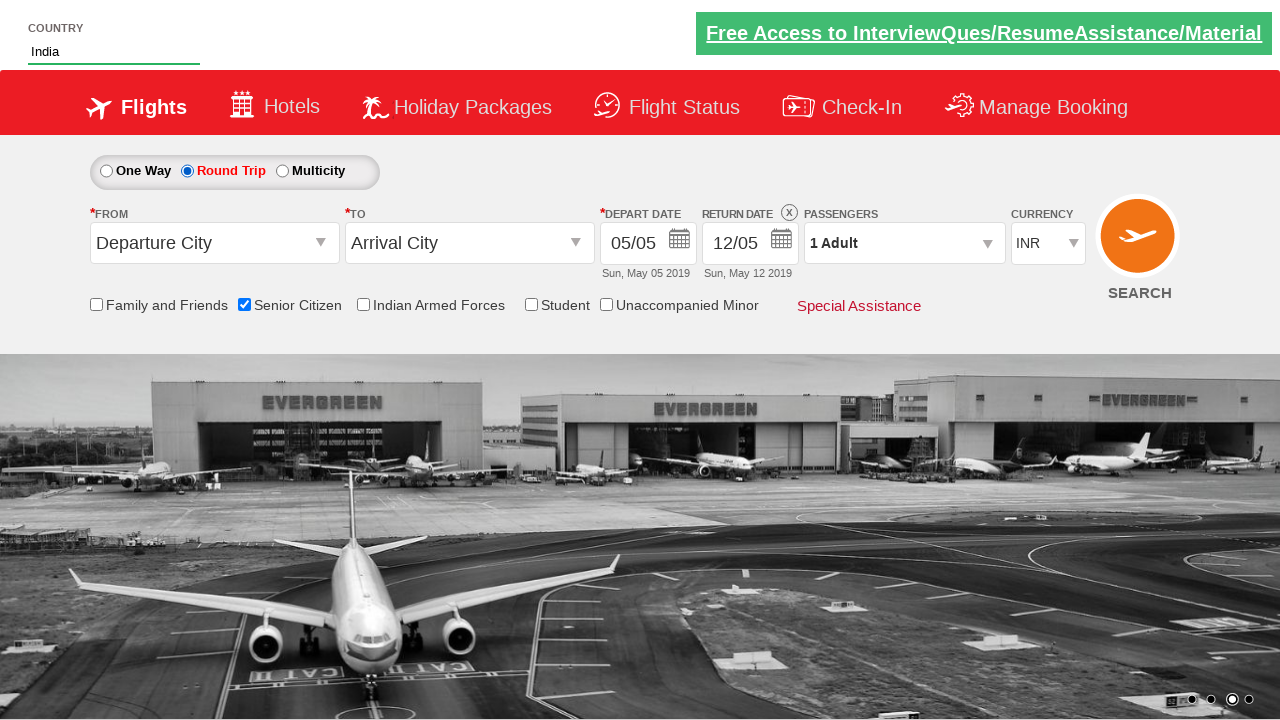

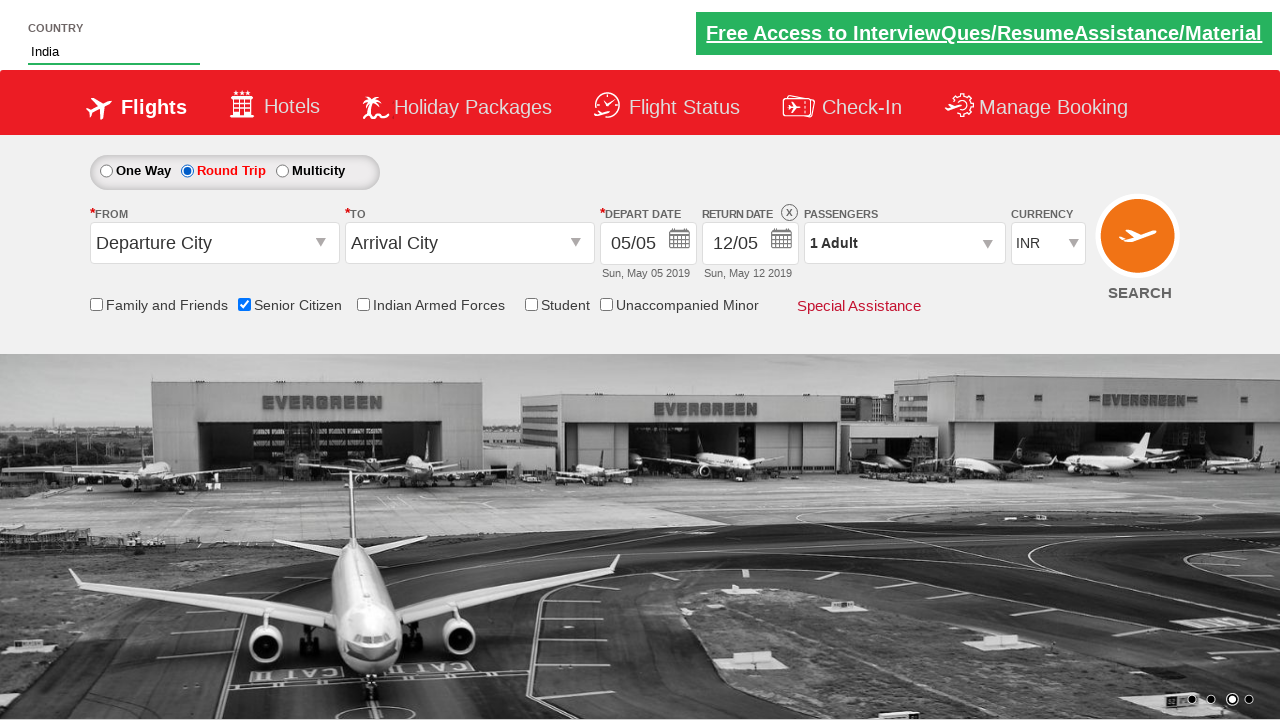